Selects the last 3 checkboxes from the list of checkboxes with form-check-input class

Starting URL: https://testautomationpractice.blogspot.com/

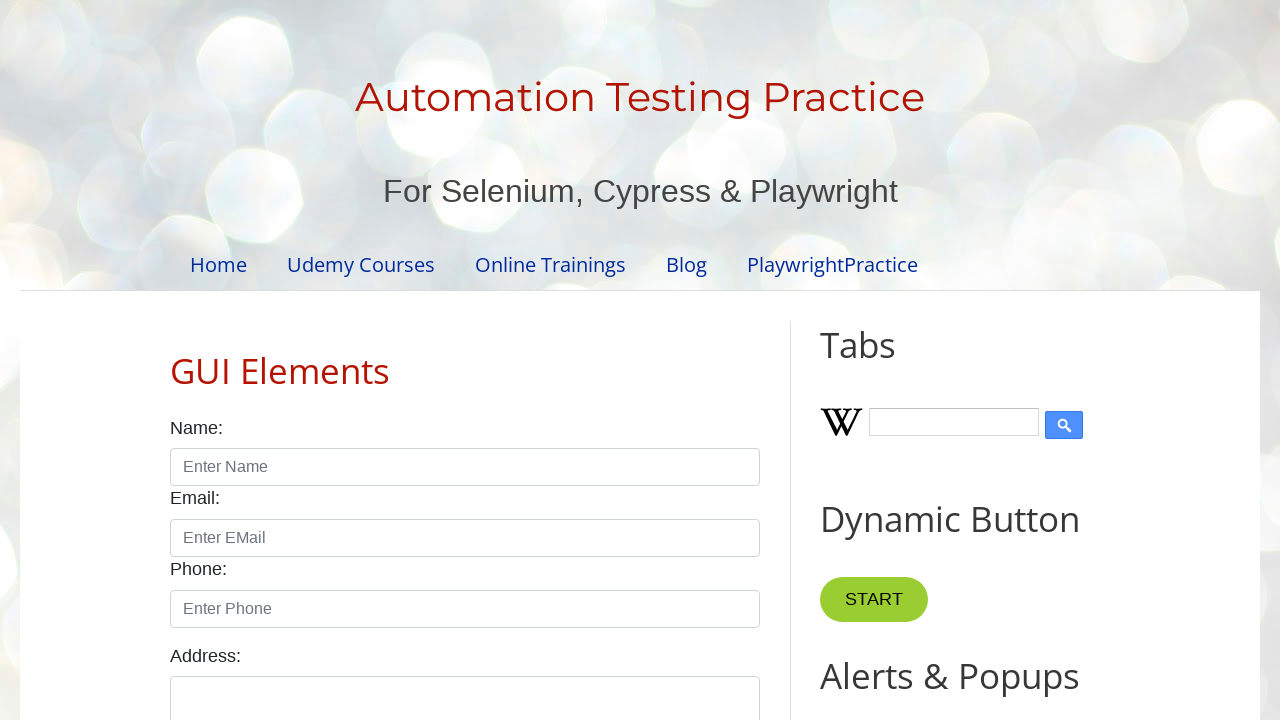

Located all checkboxes with form-check-input class
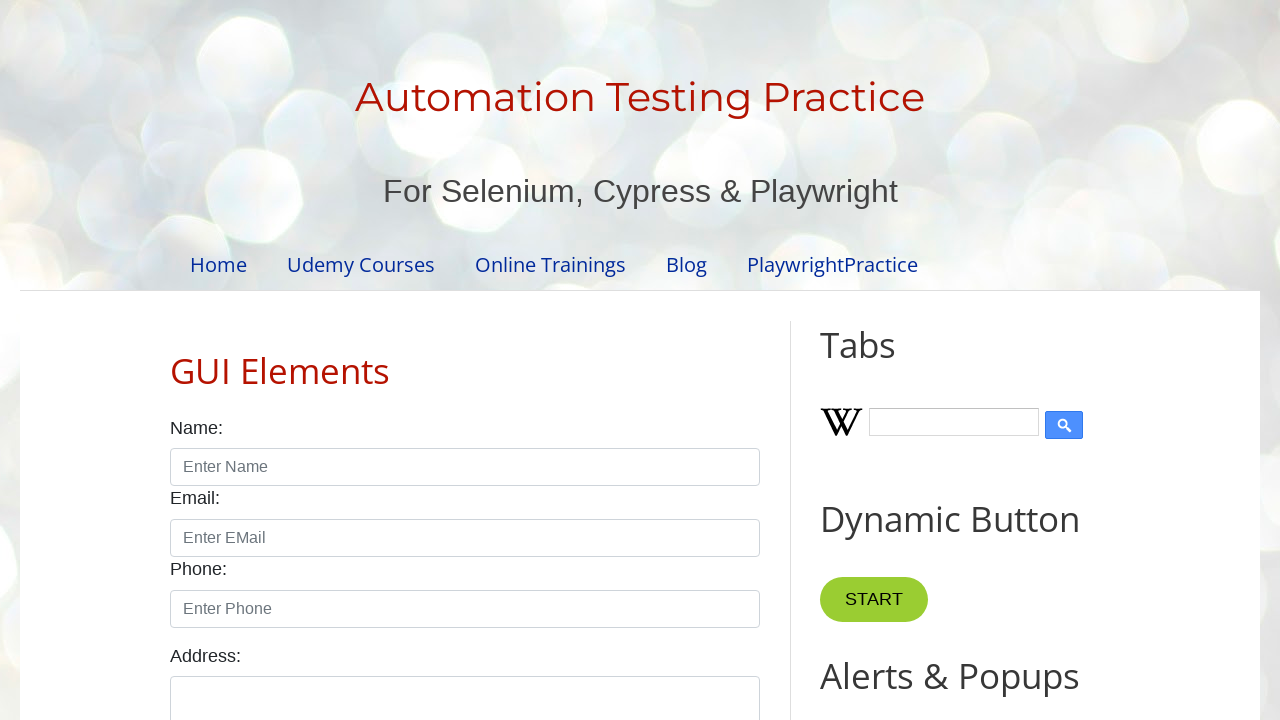

Clicked checkbox at index 4 at (604, 360) on xpath=//input[@class='form-check-input' and @type='checkbox'] >> nth=4
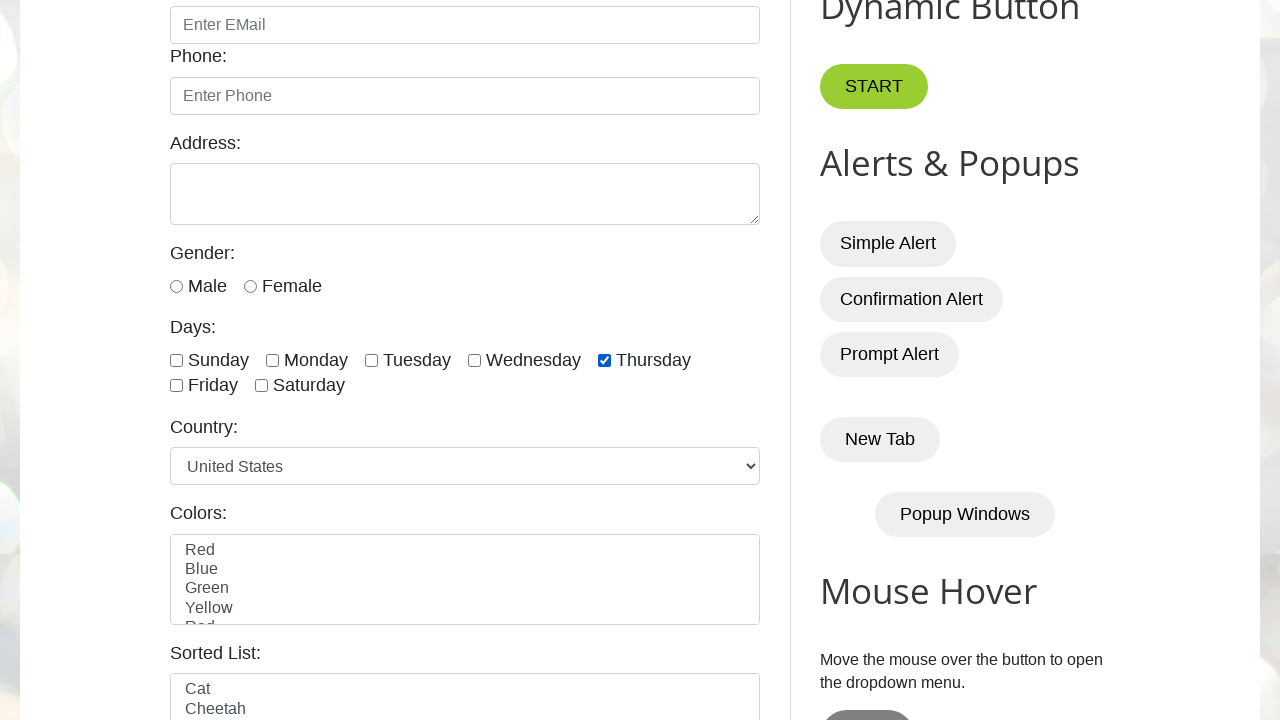

Clicked checkbox at index 5 at (176, 386) on xpath=//input[@class='form-check-input' and @type='checkbox'] >> nth=5
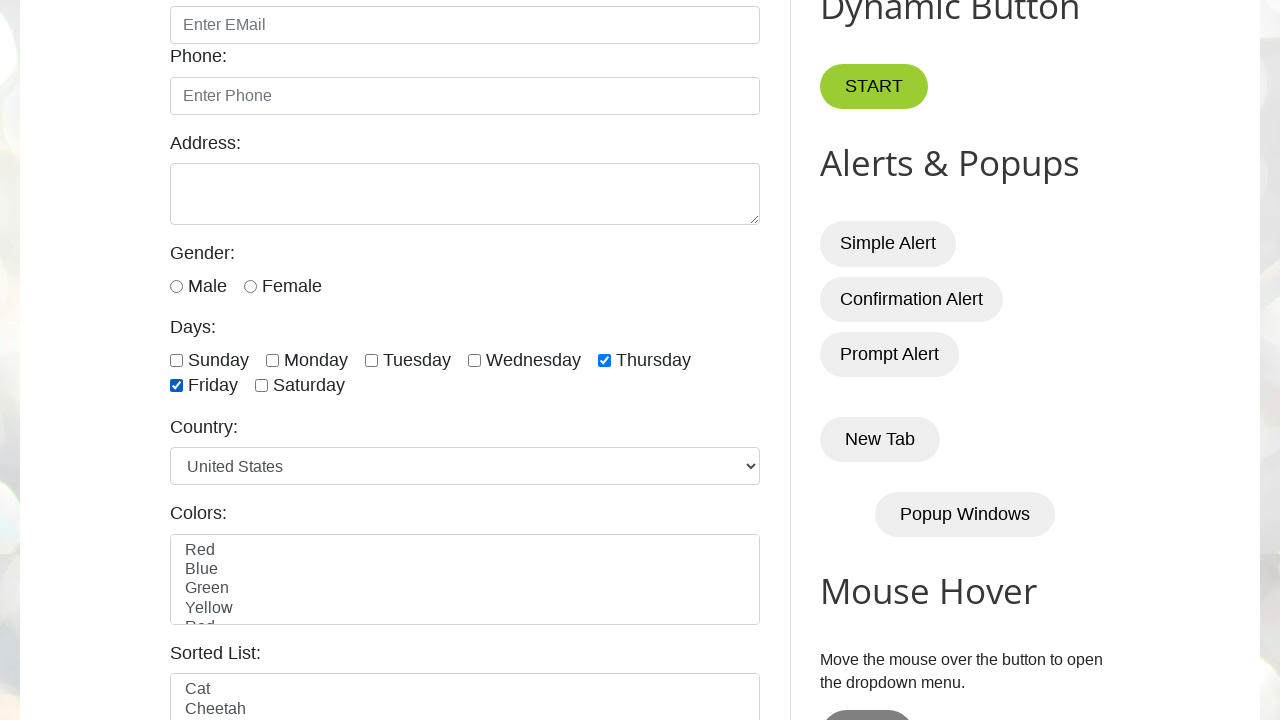

Clicked checkbox at index 6 at (262, 386) on xpath=//input[@class='form-check-input' and @type='checkbox'] >> nth=6
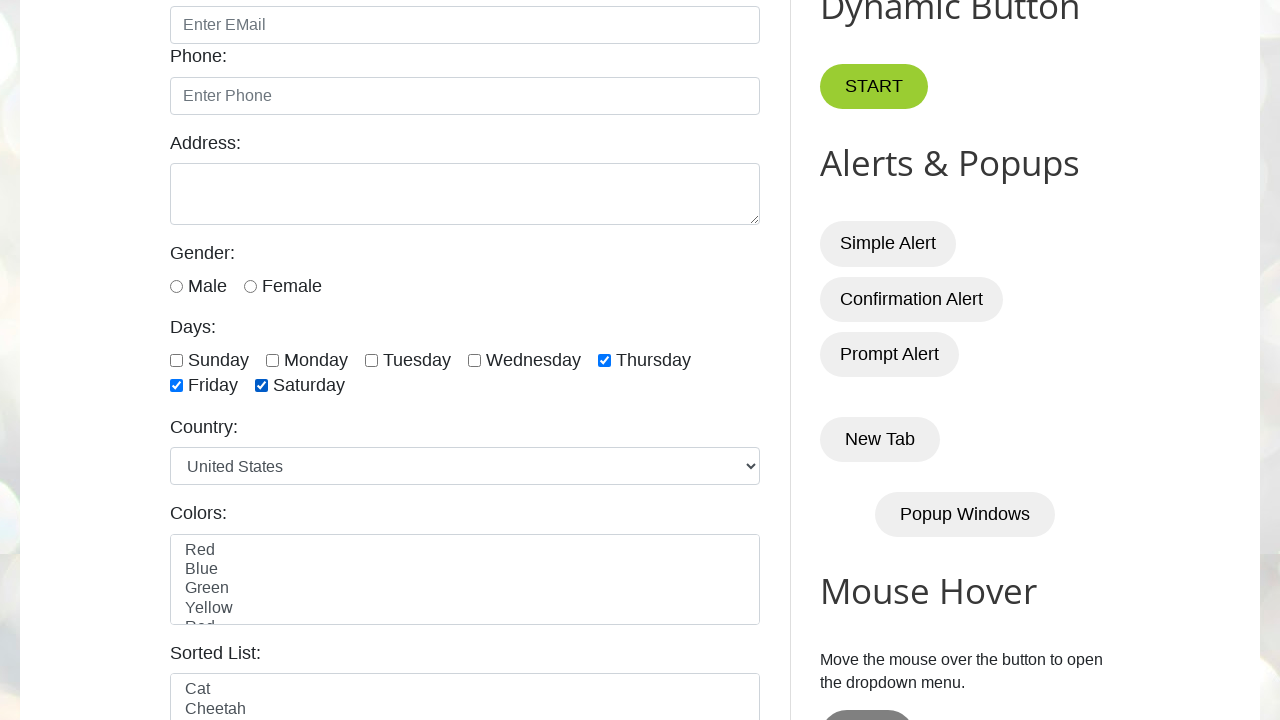

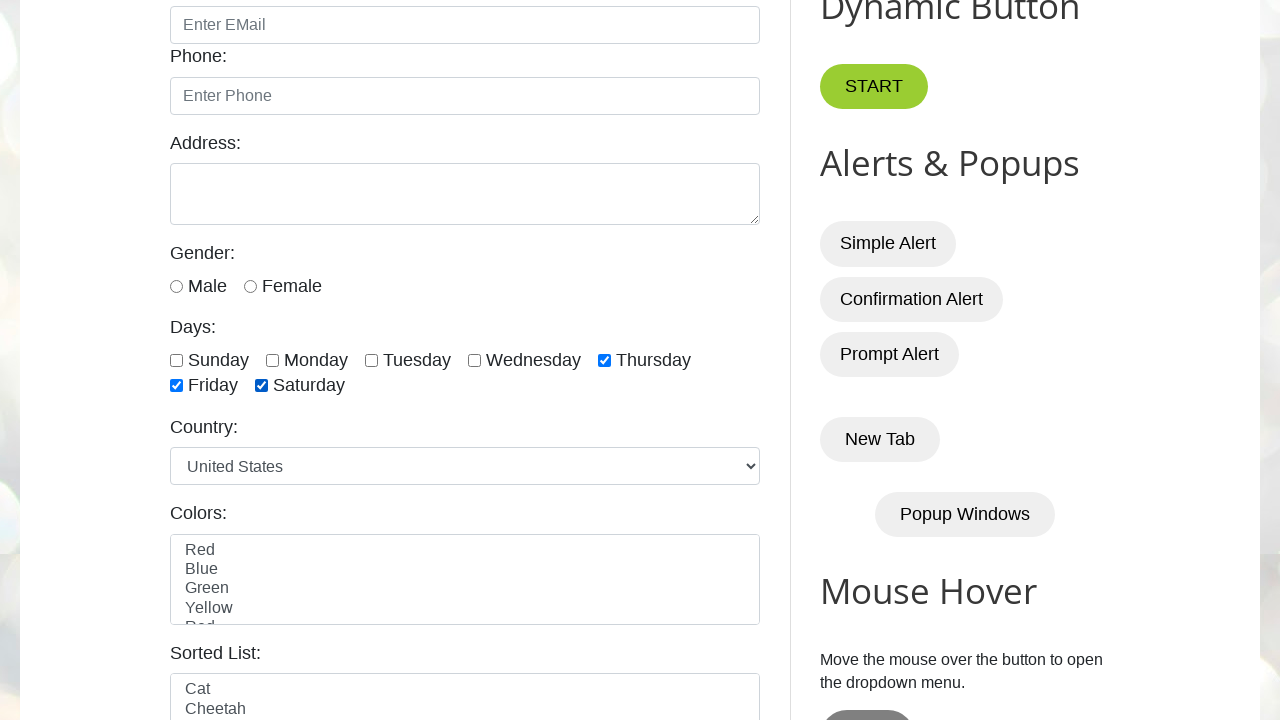